Navigates to DemoQA website and scrolls down to the Book Store Application section

Starting URL: https://demoqa.com/

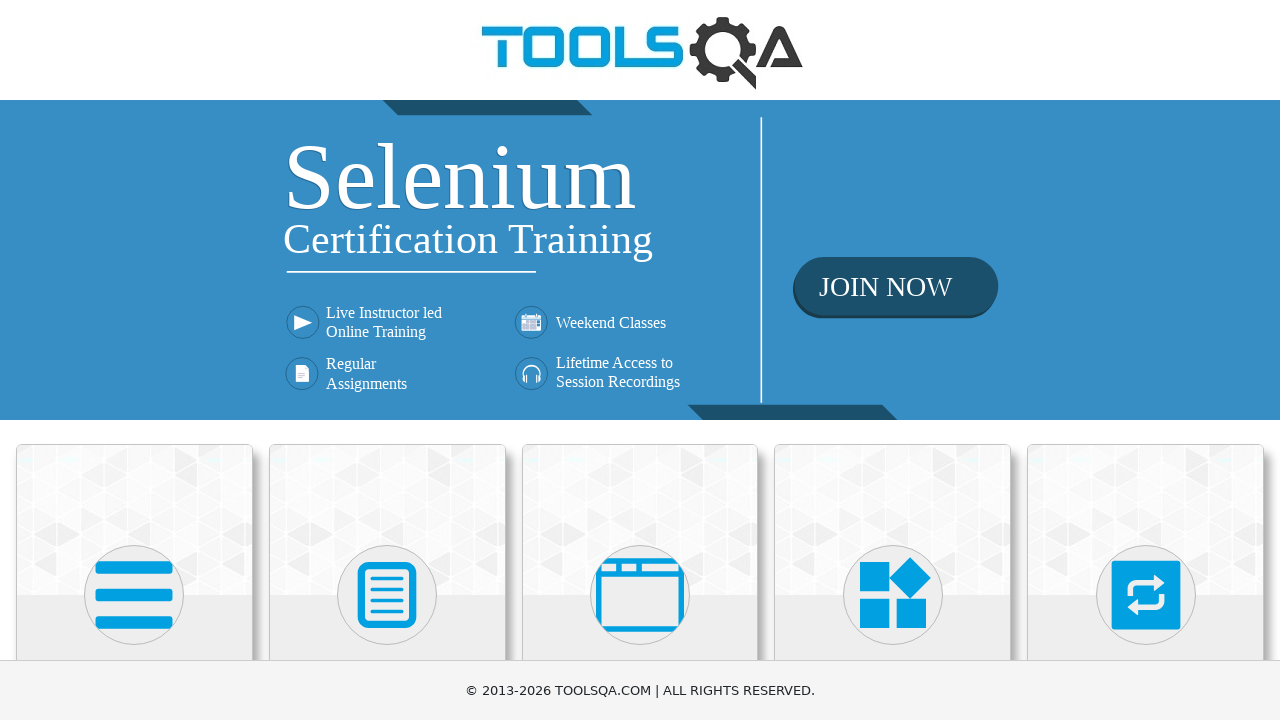

Located the Book Store Application element on the page
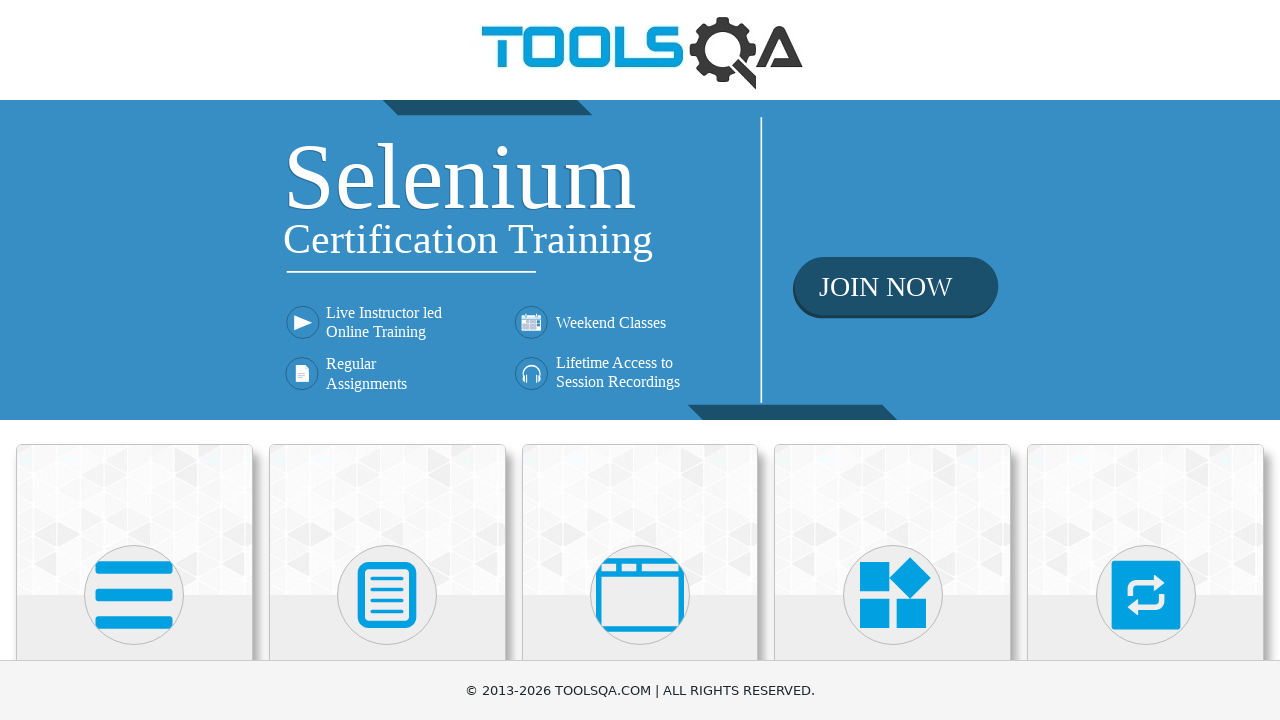

Scrolled to the Book Store Application section
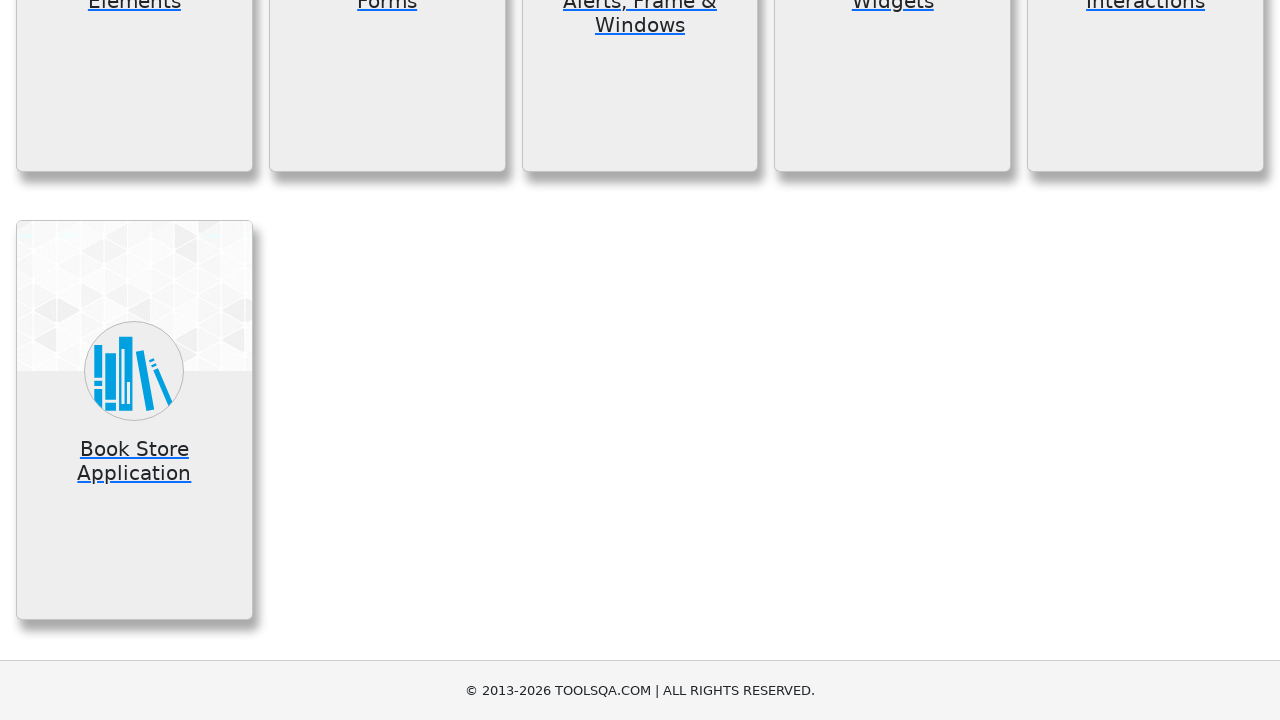

Waited 3 seconds to verify the scrolled position
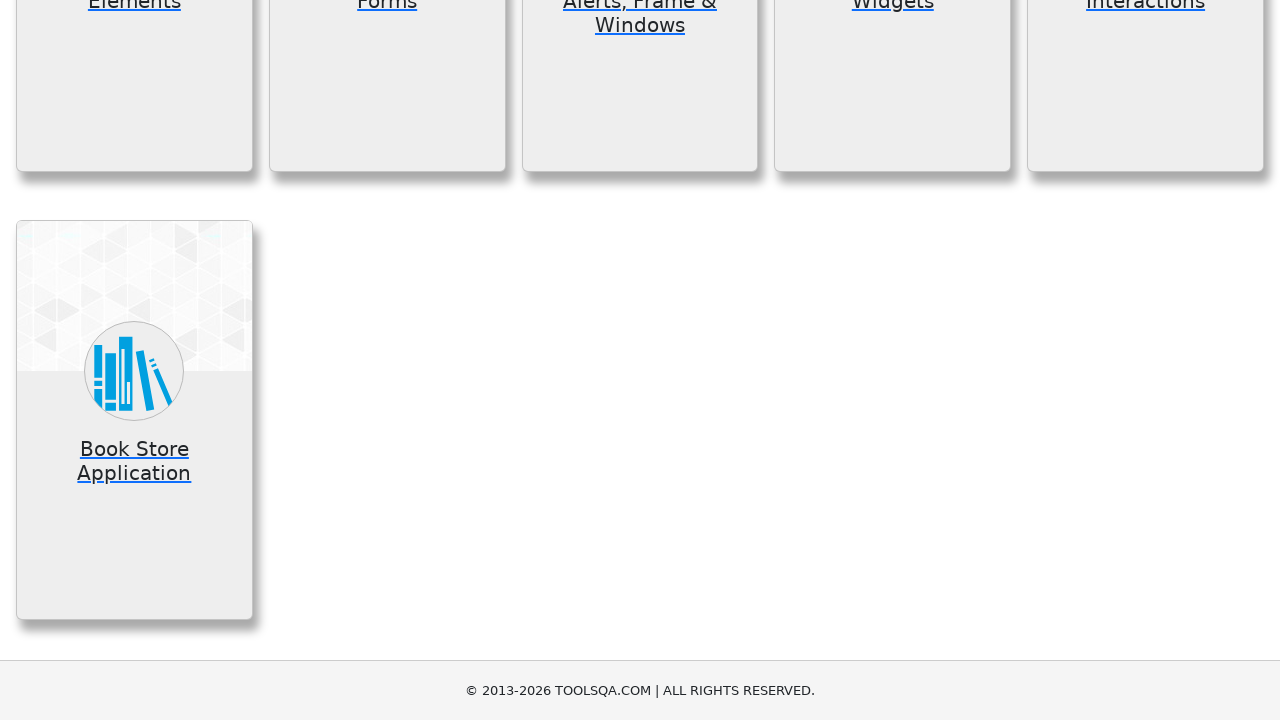

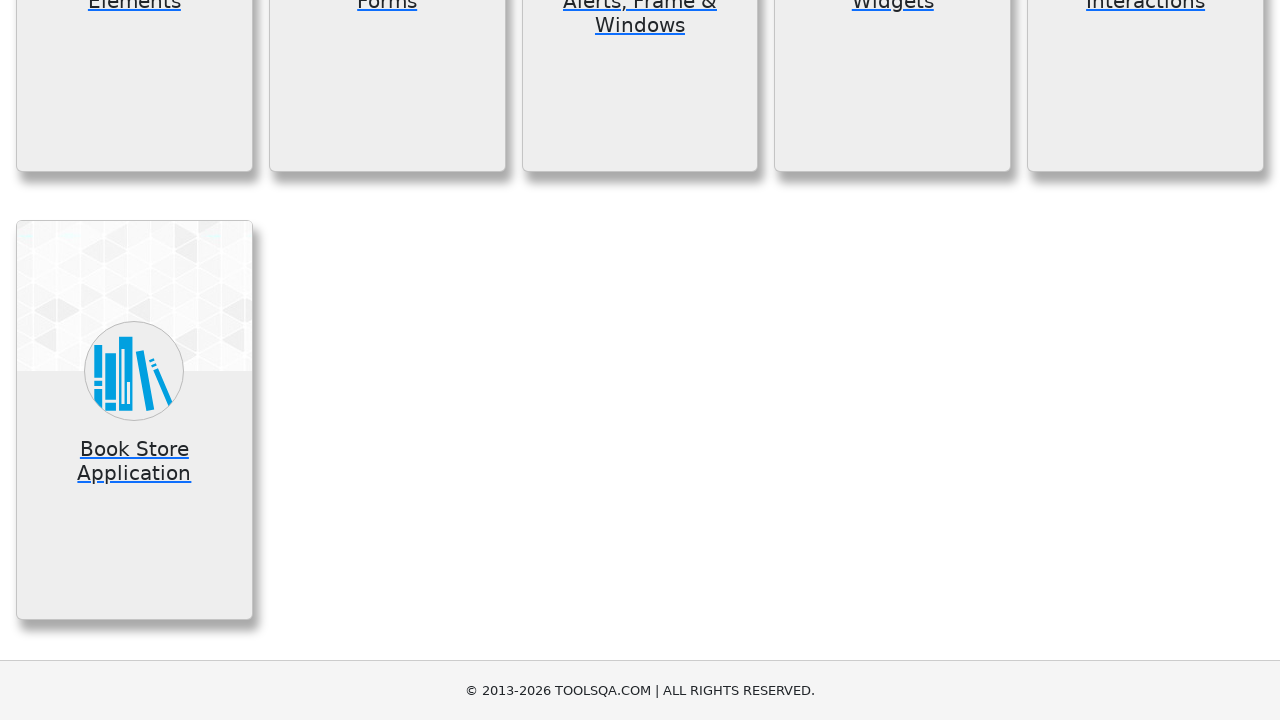